Tests the add/remove elements functionality by clicking the "Add Element" button twice to create two delete buttons, then clicking one delete button to remove it, and verifying only one delete button remains.

Starting URL: https://the-internet.herokuapp.com/add_remove_elements/

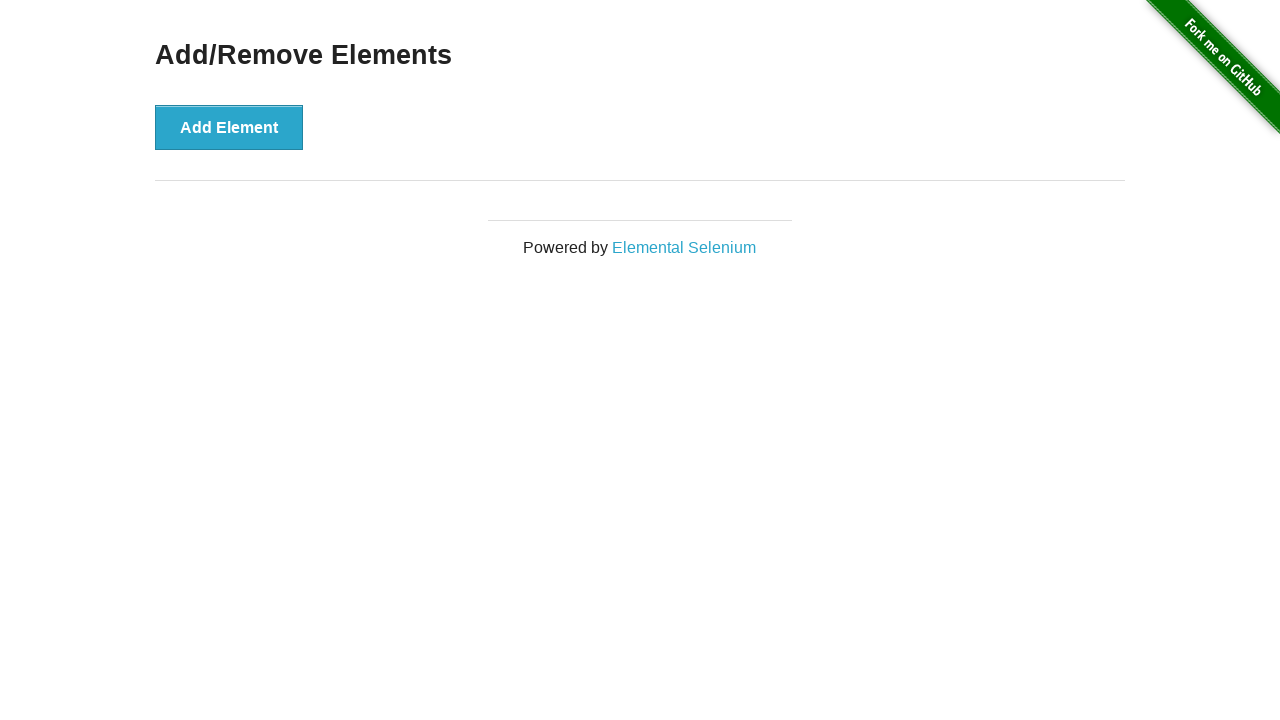

Clicked 'Add Element' button first time at (229, 127) on xpath=//button[text()='Add Element']
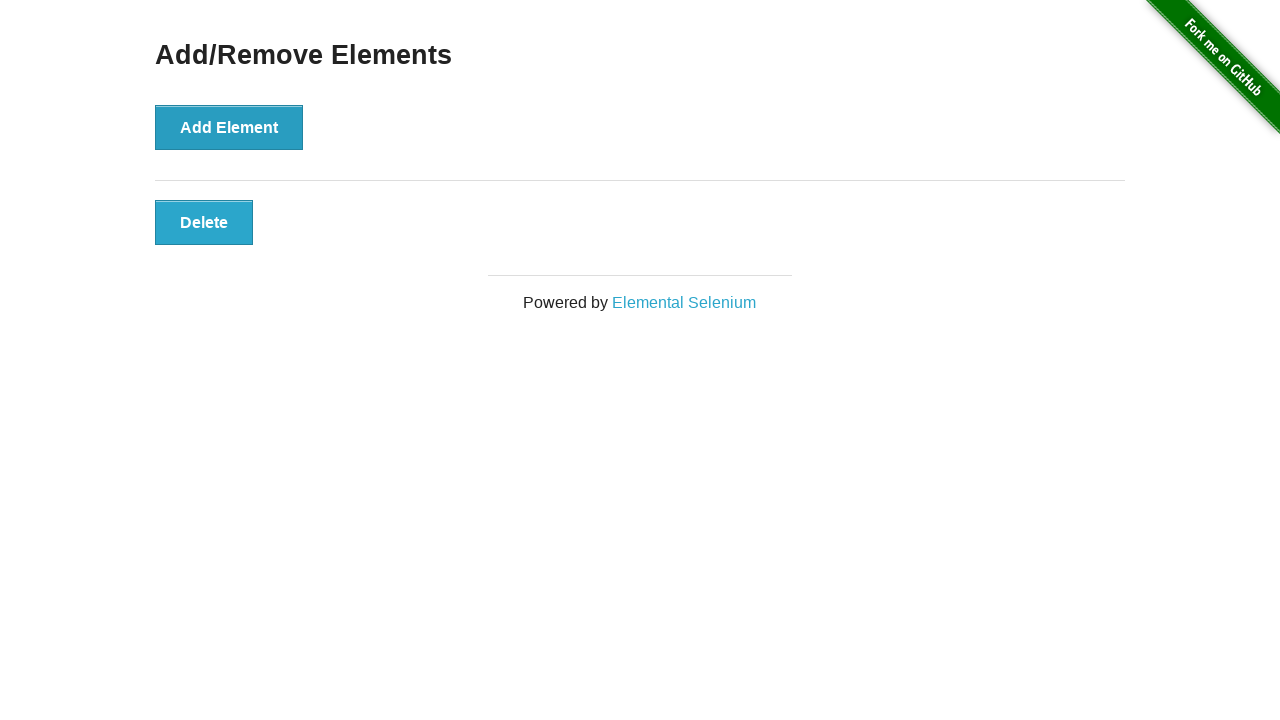

Clicked 'Add Element' button second time at (229, 127) on xpath=//button[text()='Add Element']
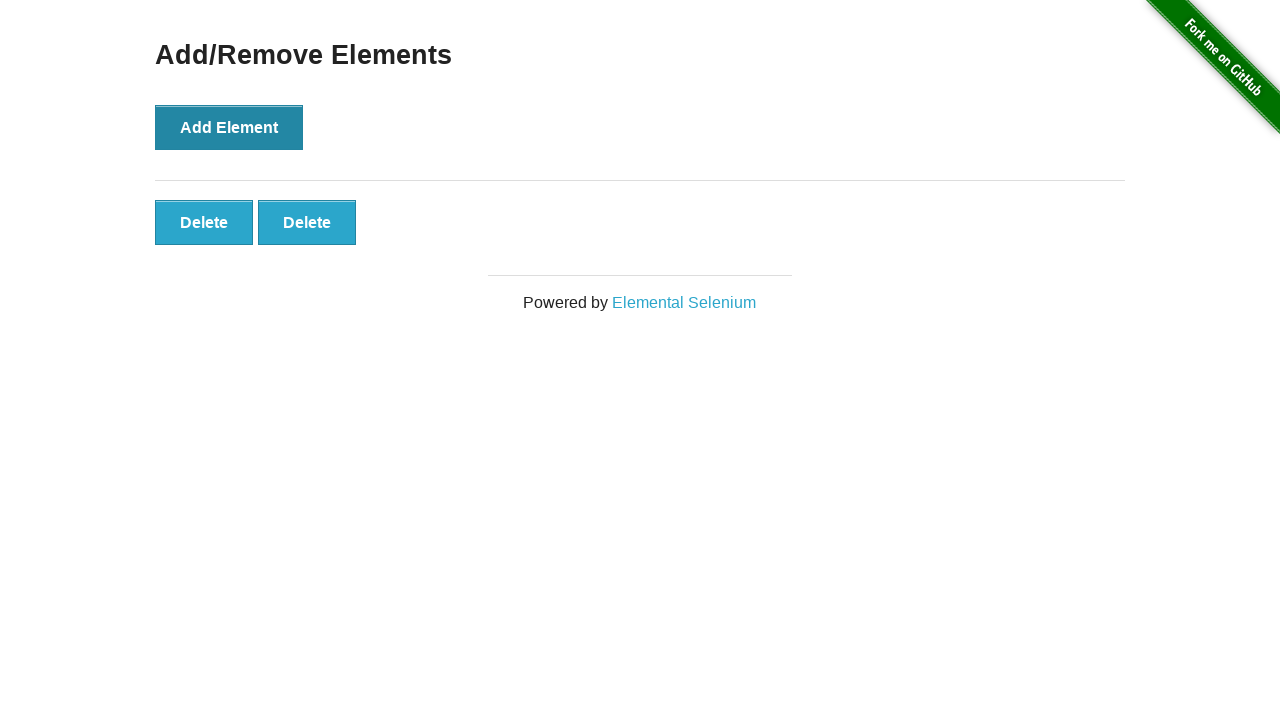

Clicked one of the 'Delete' buttons to remove an element at (204, 222) on xpath=//button[text()='Delete']
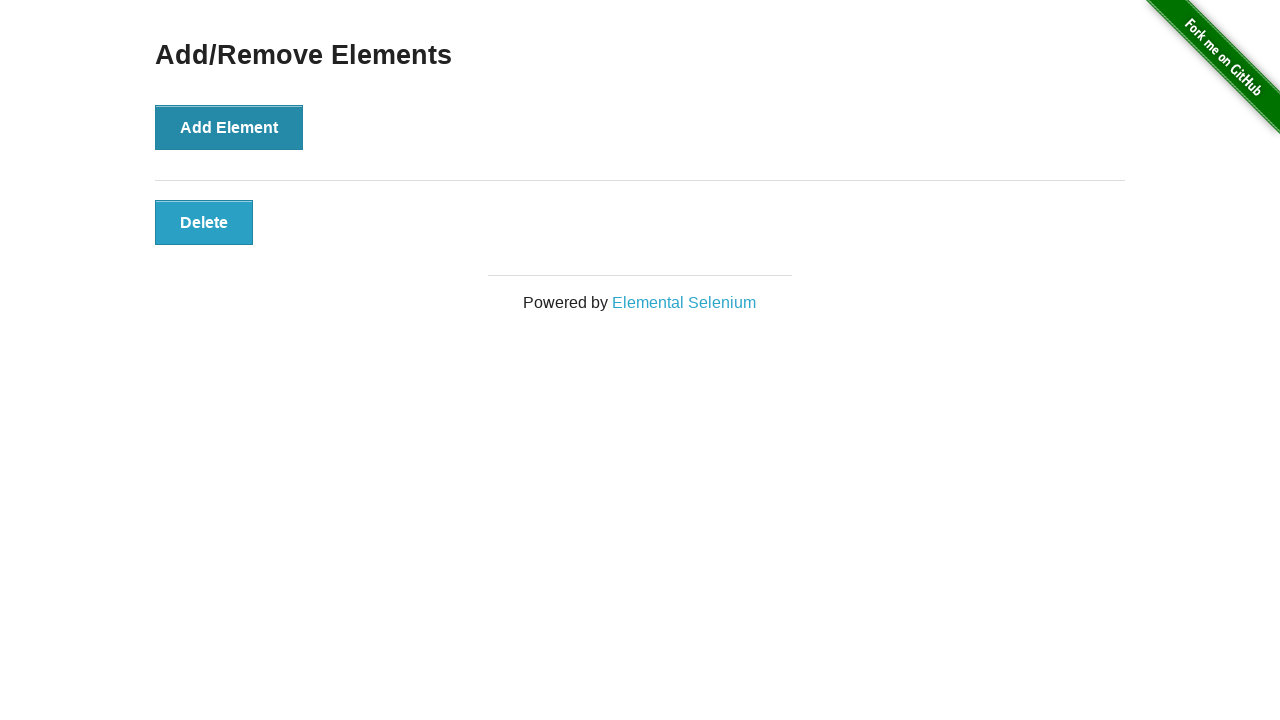

Located all remaining 'Delete' buttons
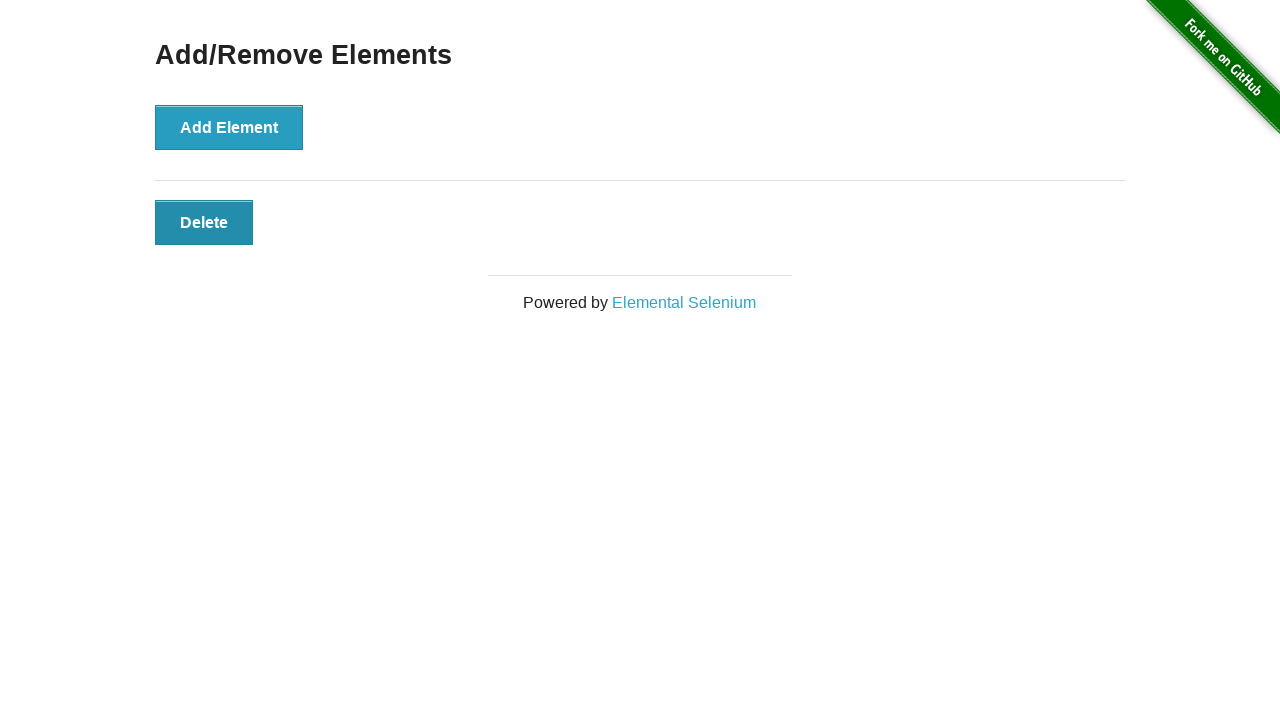

Verified that only one 'Delete' button remains
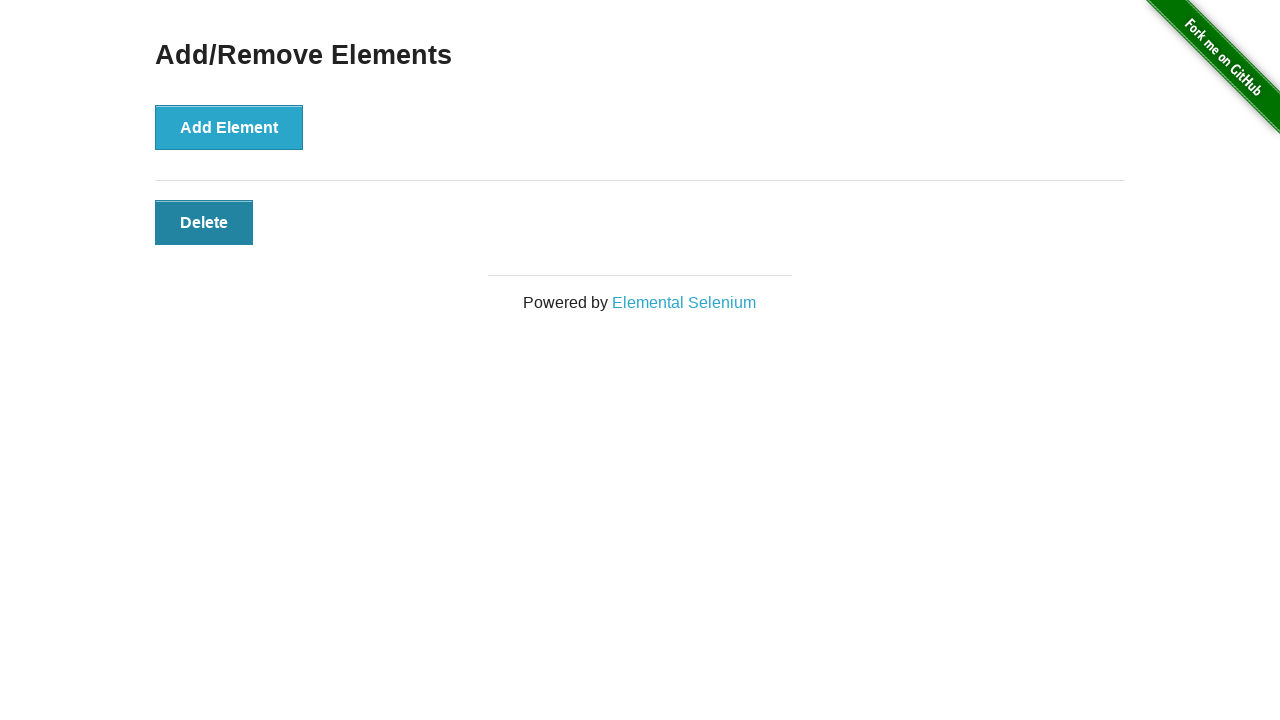

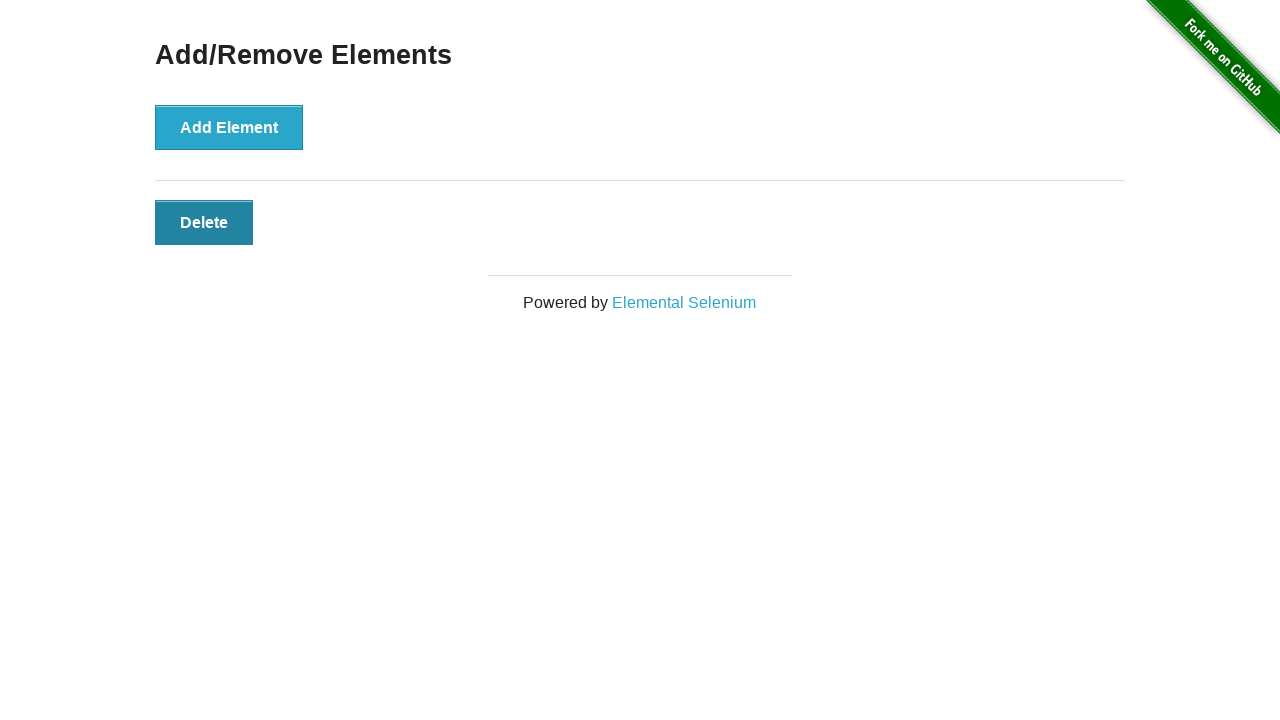